Tests browser zoom functionality by programmatically zooming in to 200%, then out to 50%, and back to normal 100% zoom level

Starting URL: https://opensource-demo.orangehrmlive.com

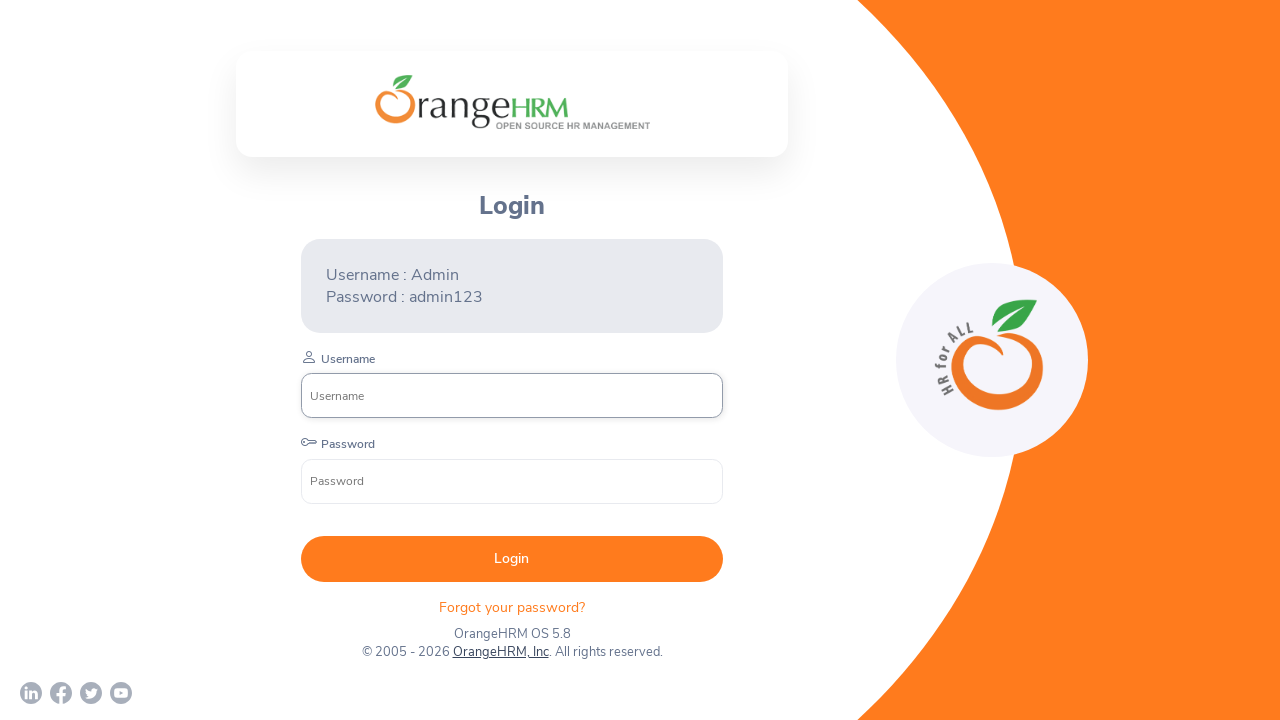

Zoomed in to 200%
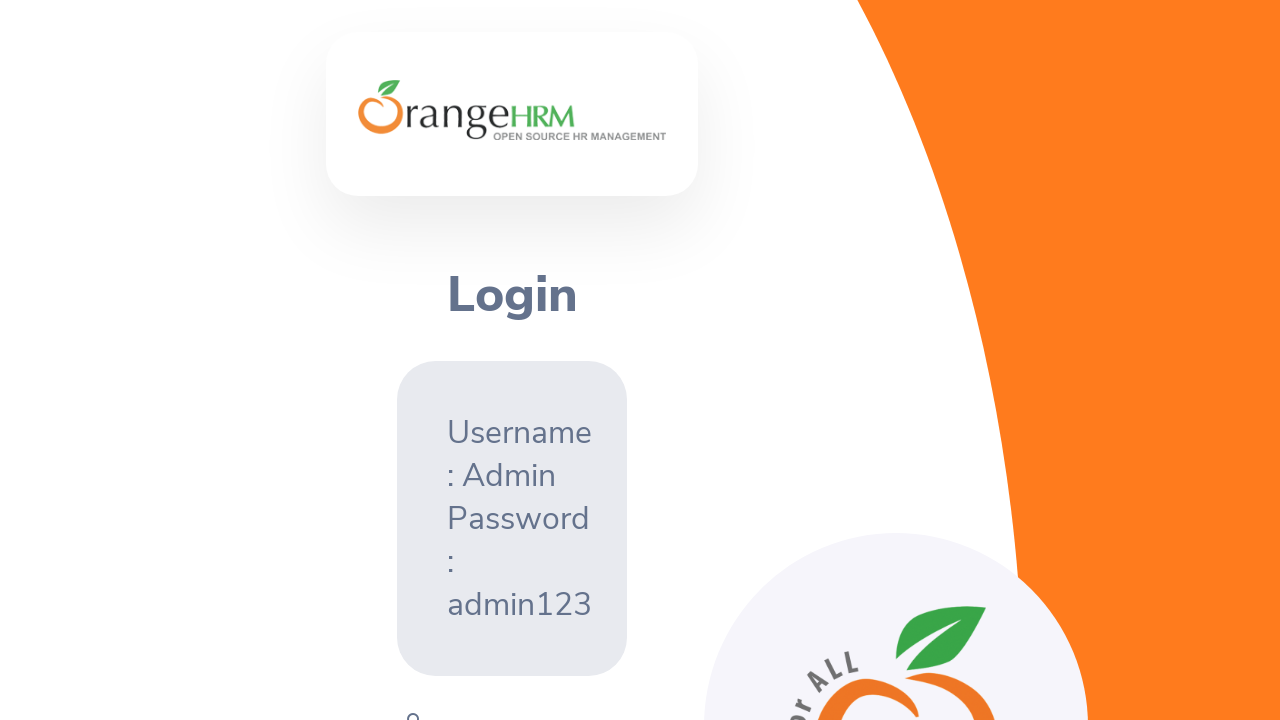

Waited 5 seconds after zooming to 200%
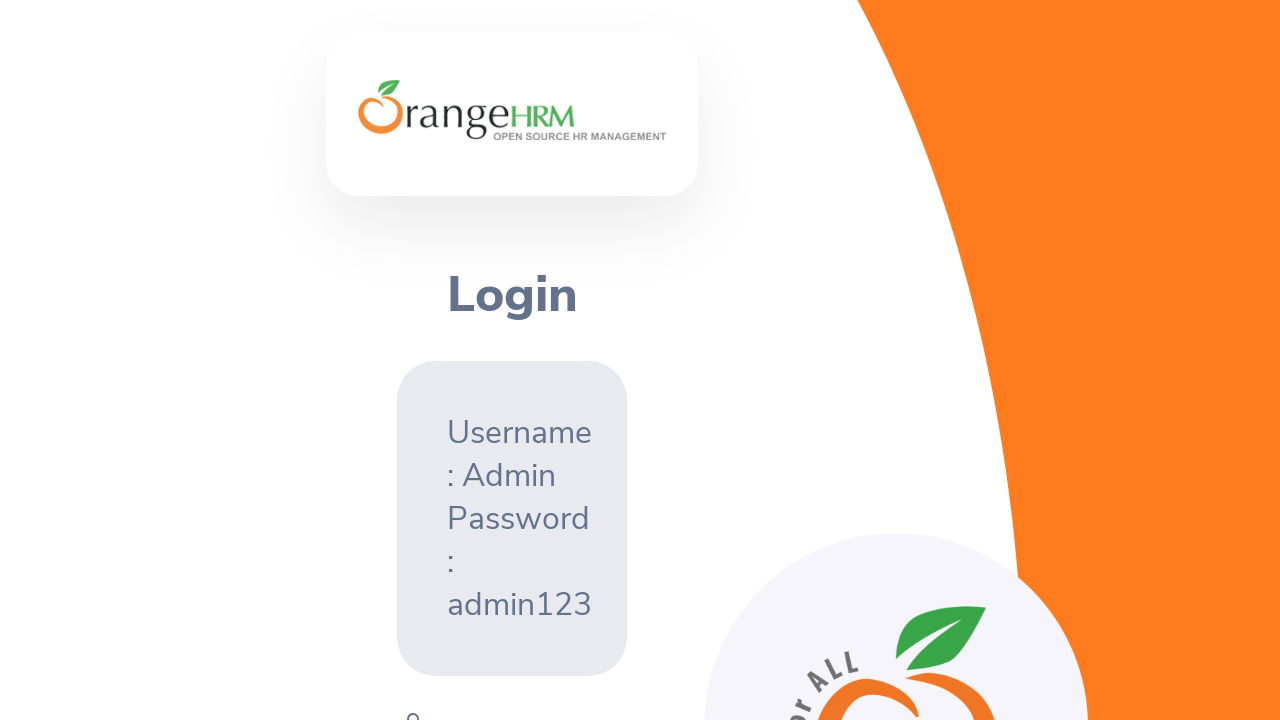

Zoomed out to 50%
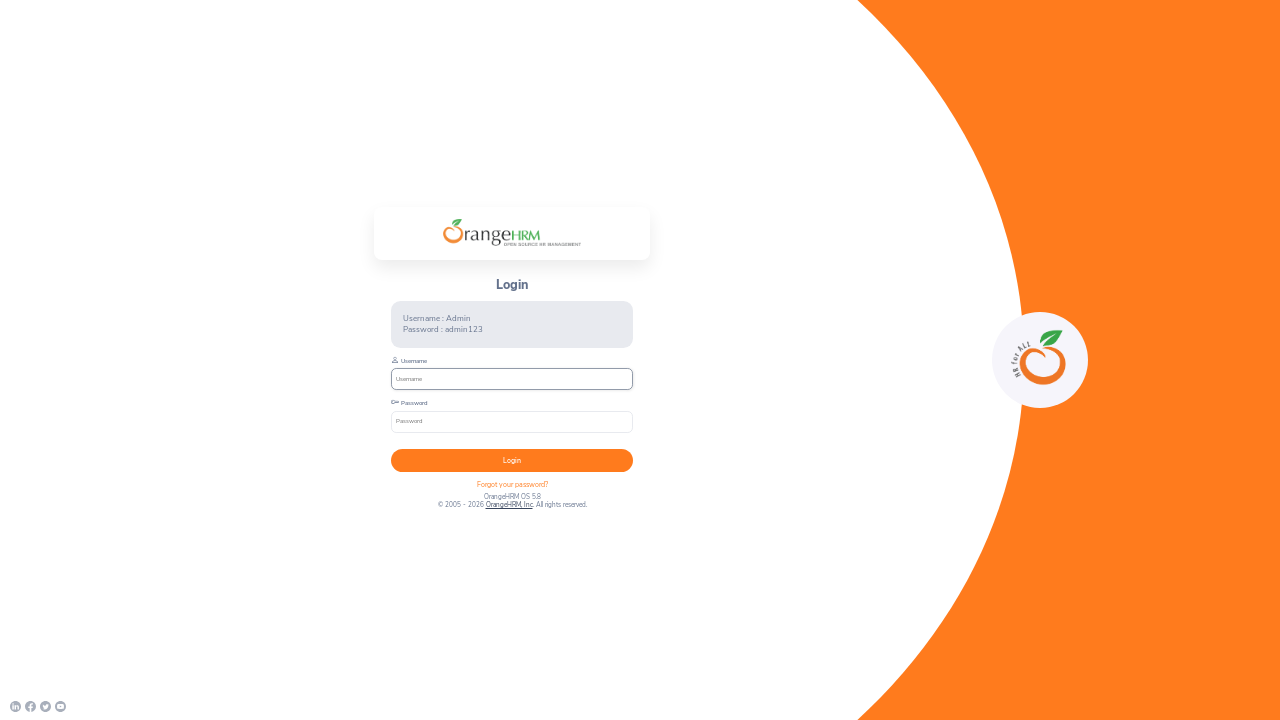

Waited 3 seconds after zooming to 50%
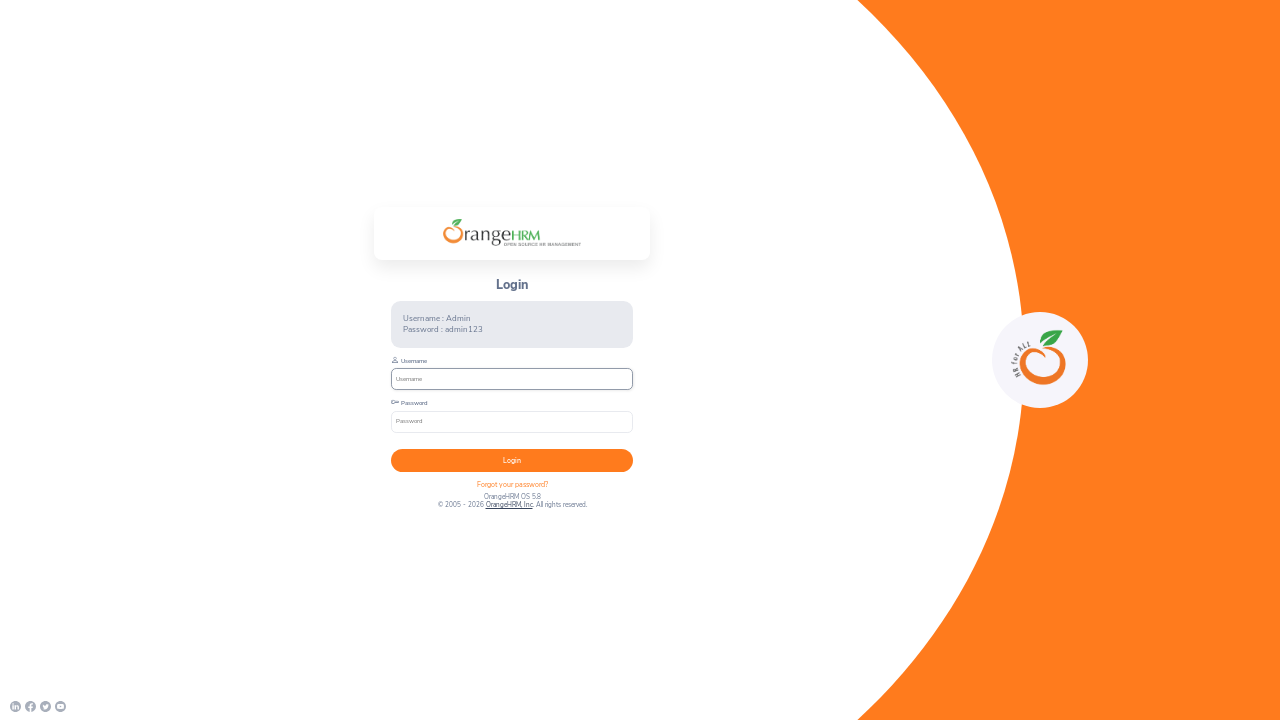

Reset zoom to 100%
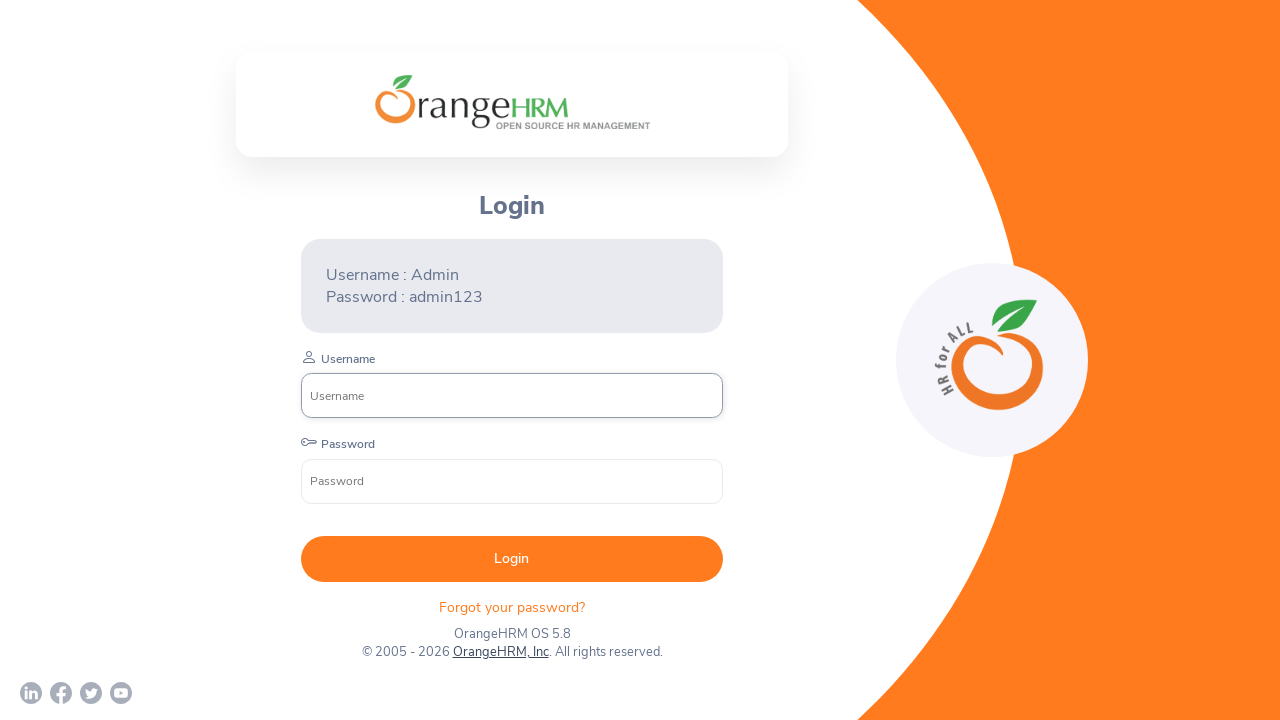

Waited 3 seconds after resetting zoom to 100%
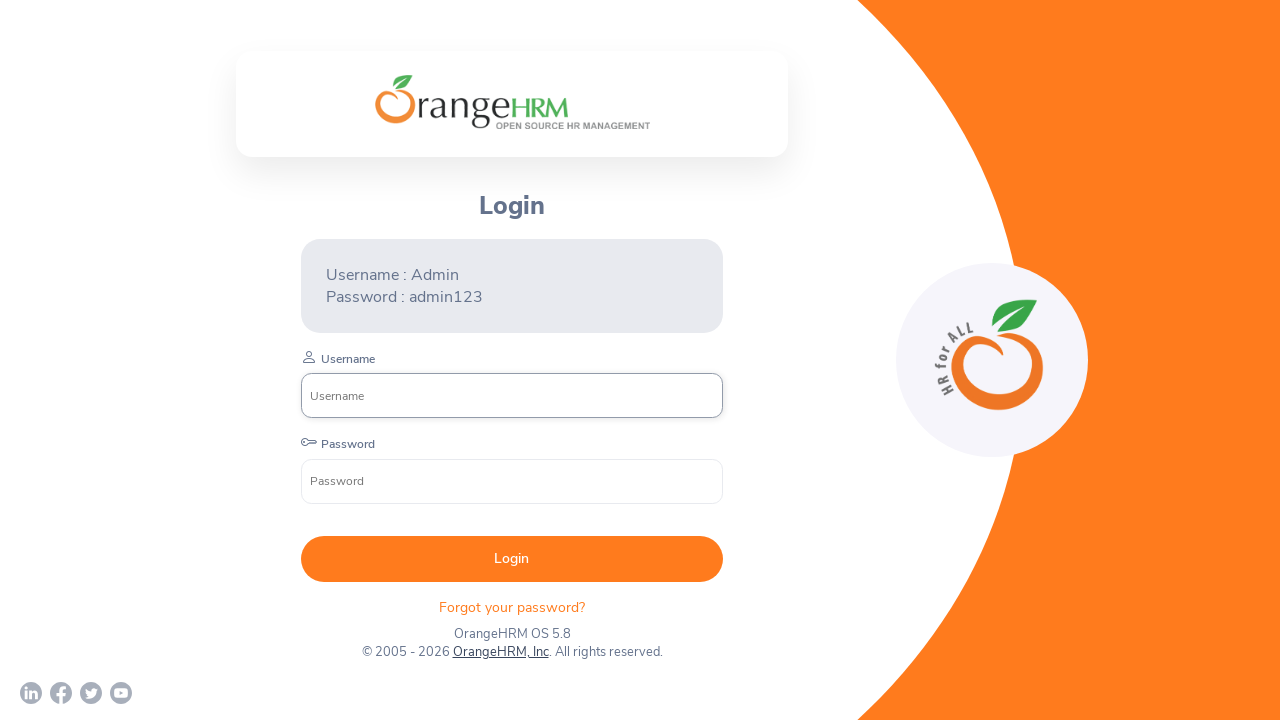

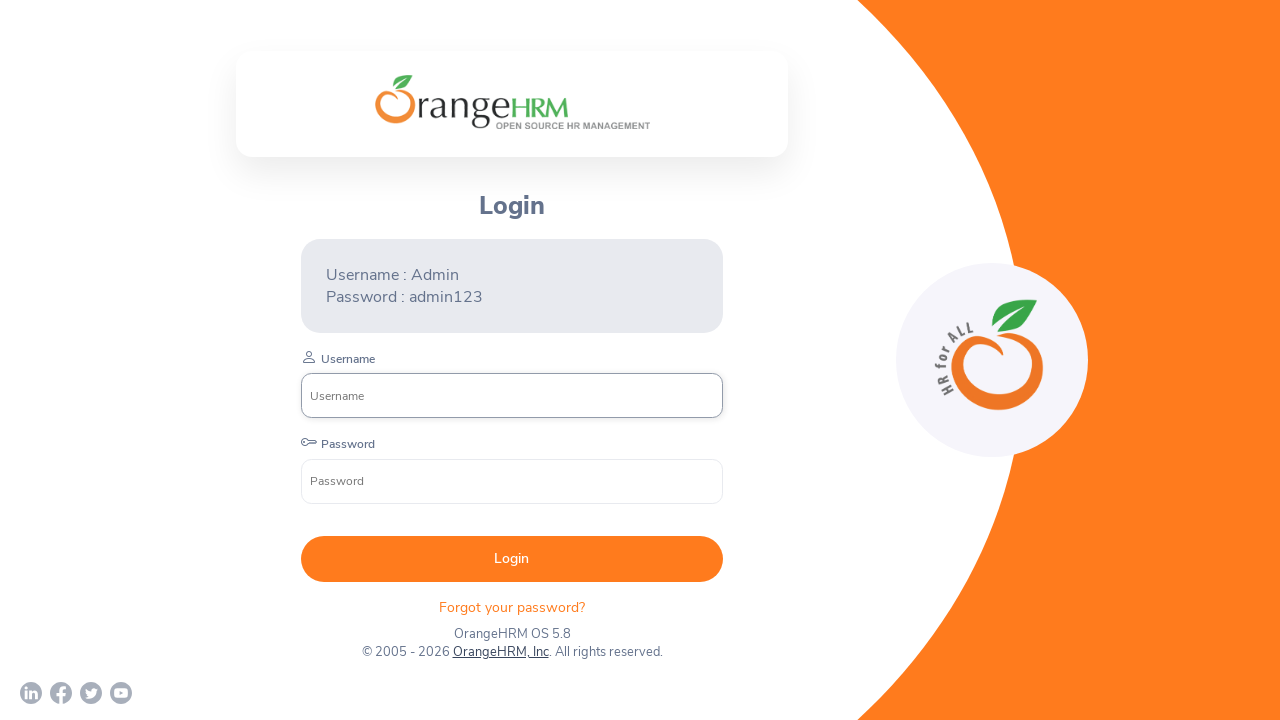